Tests browser back navigation by clicking a link to navigate to a new page, then using browser back button to return to the original page and verifying the URL.

Starting URL: https://uljanovs.github.io/site/examples/po

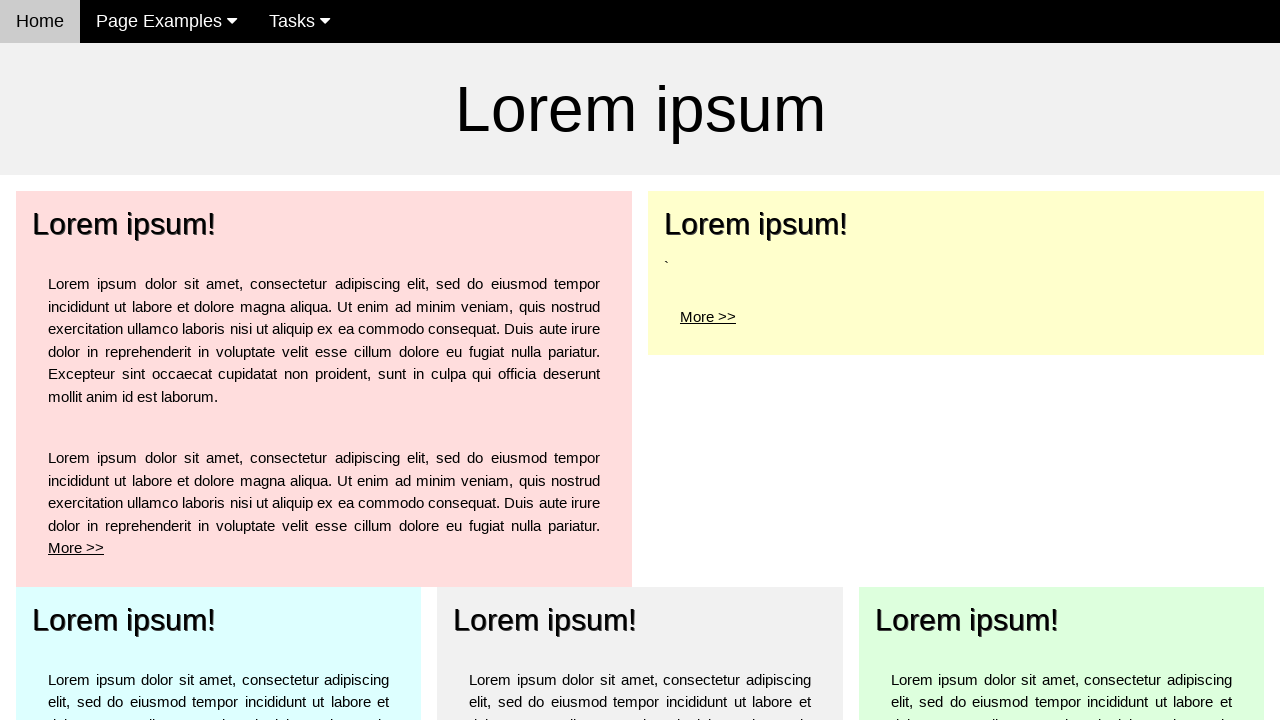

Clicked 'More >' link for the top left element at (76, 548) on xpath=/html/body/div[3]/div[1]/div/div/p[2]/a
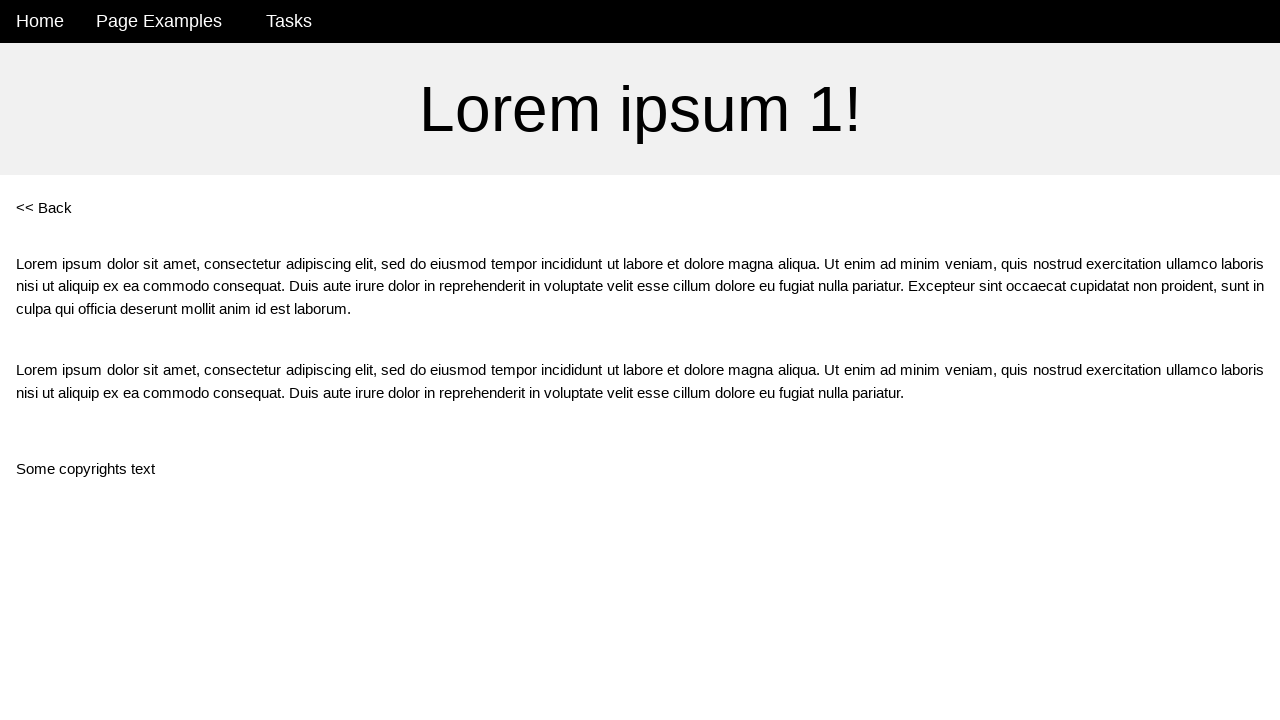

Verified navigation to po1 page
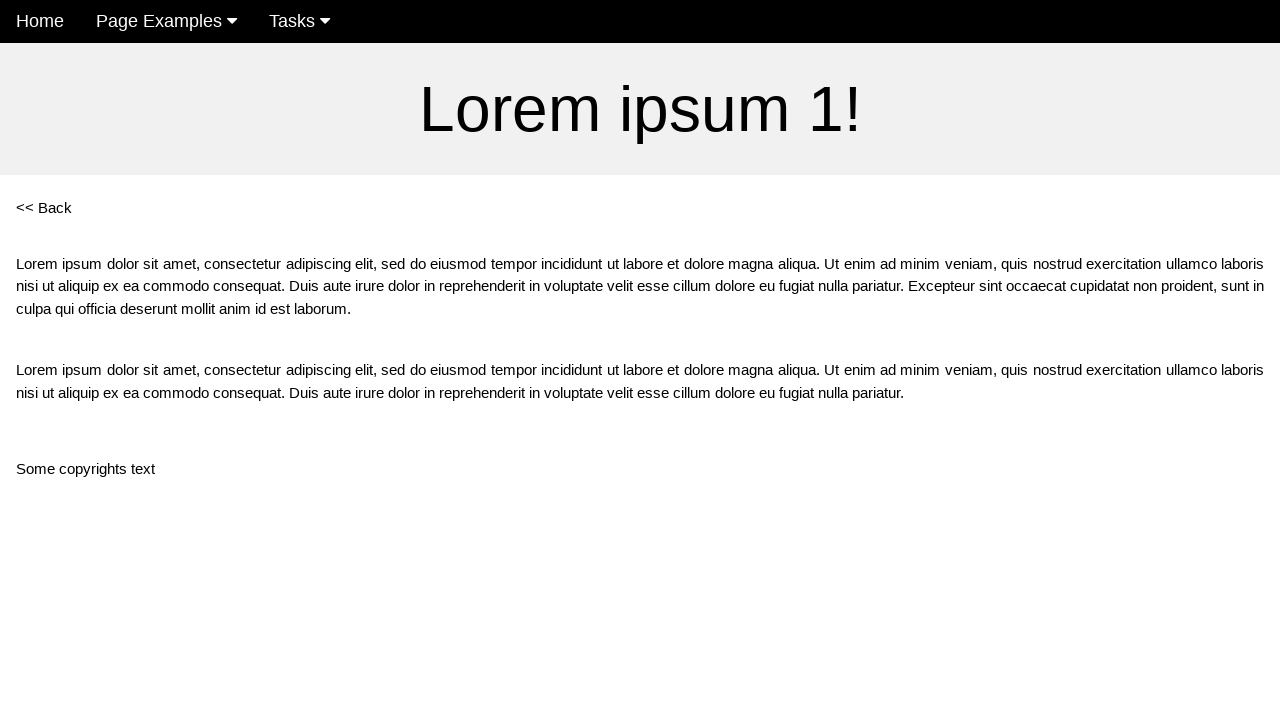

Navigated back using browser history
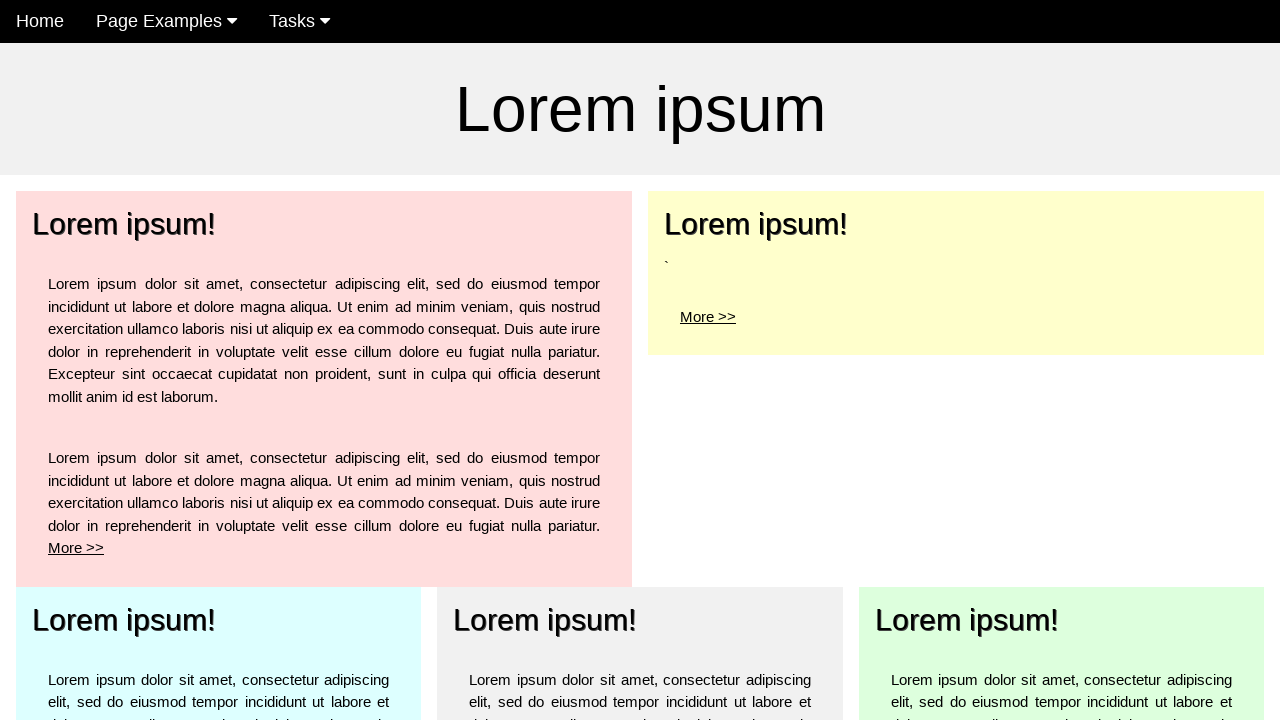

Verified we're back on the original page
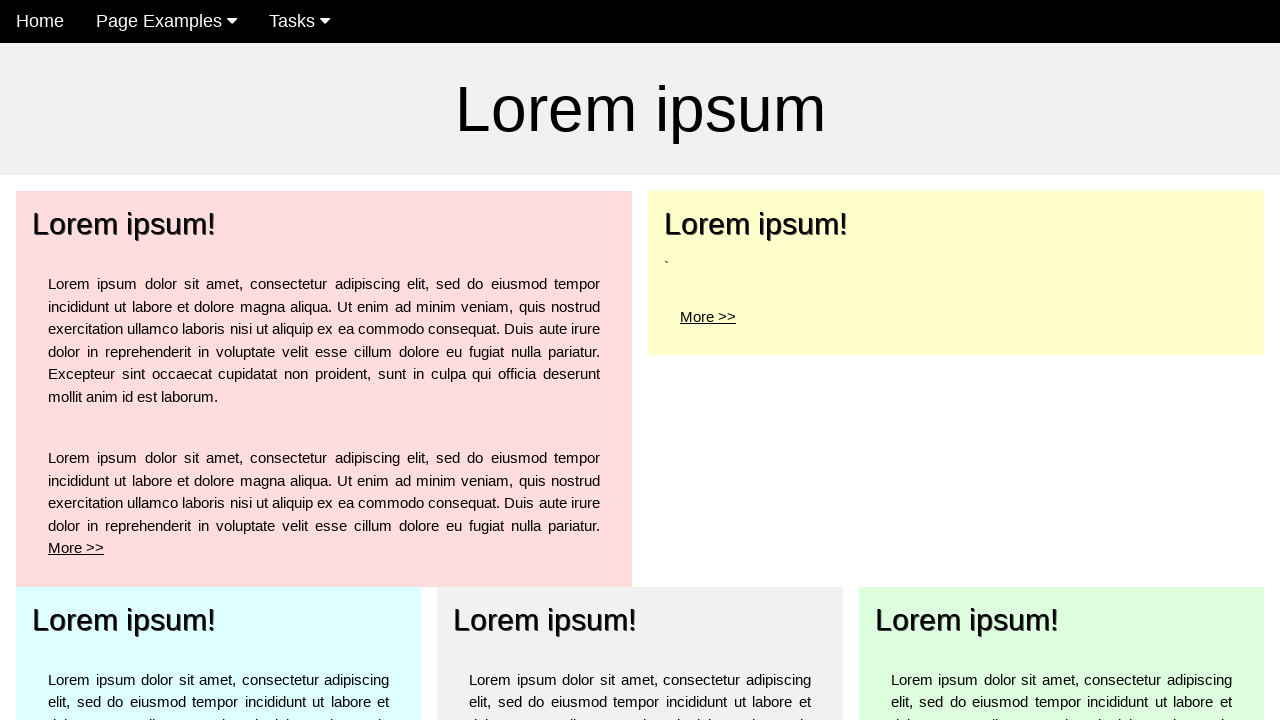

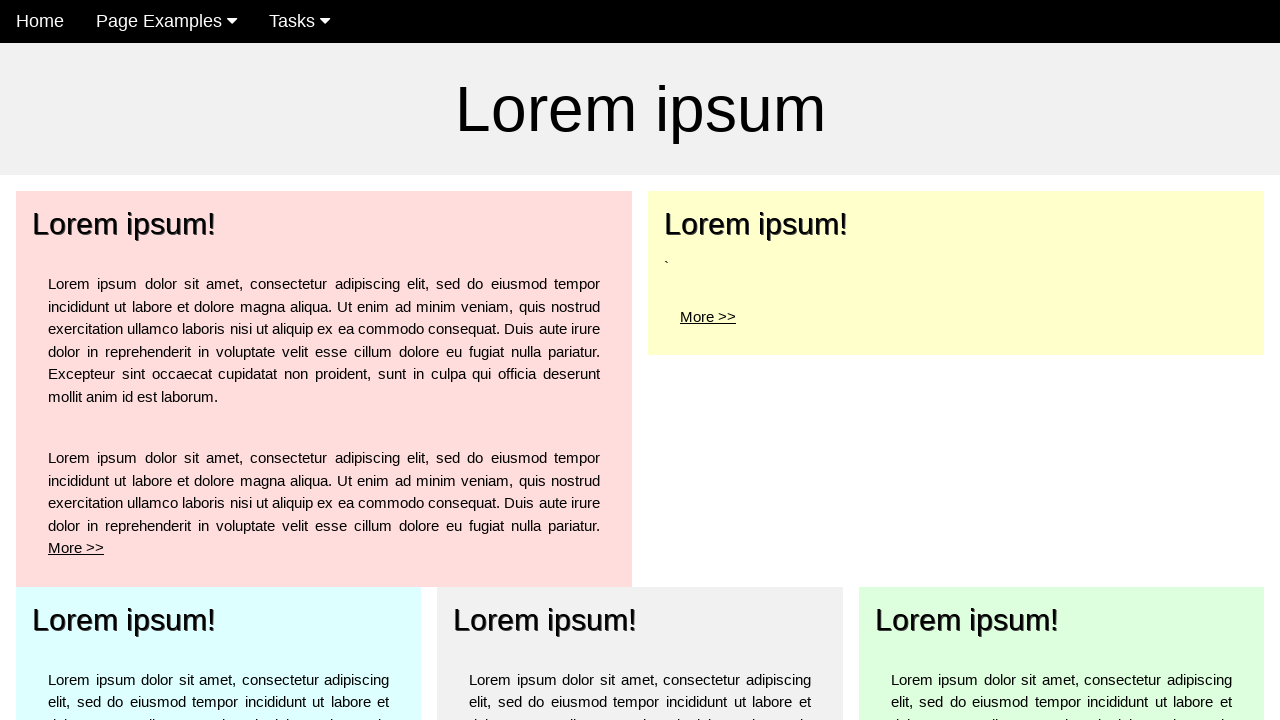